Tests jQuery UI droppable functionality by dragging an element and dropping it onto a target area

Starting URL: http://jqueryui.com/droppable/

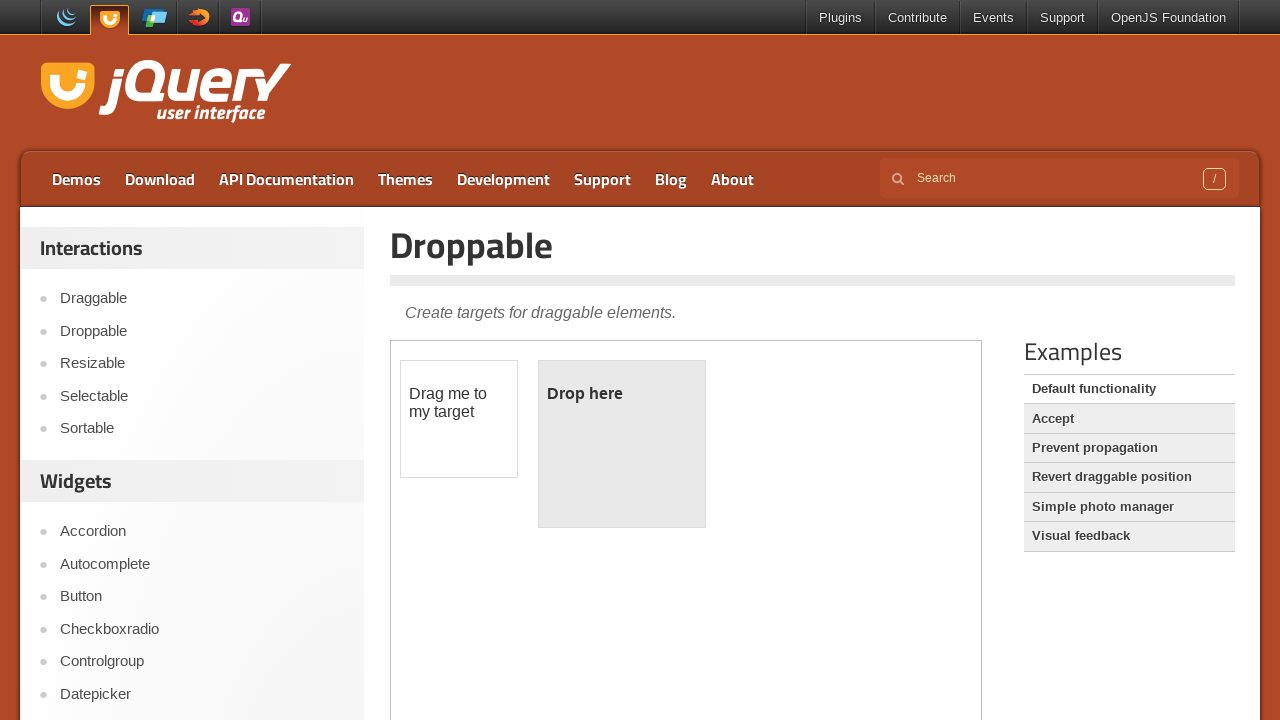

Located the iframe containing the droppable demo
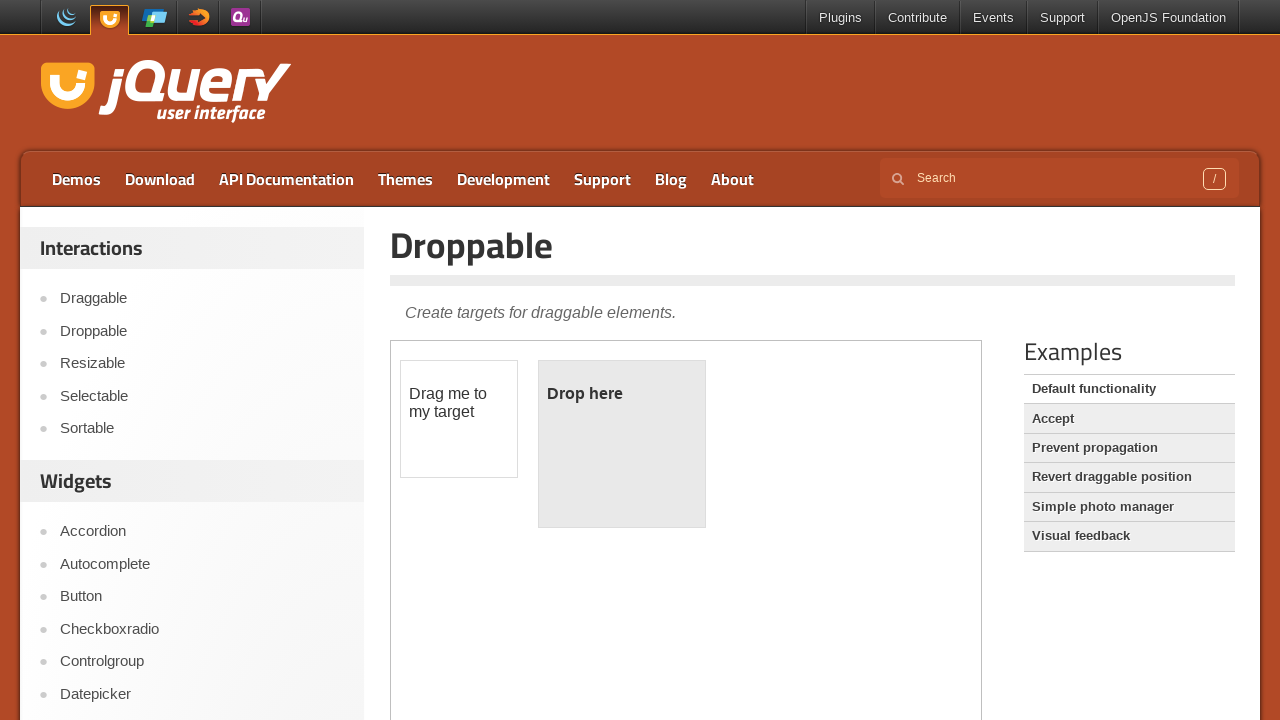

Located the draggable element (#draggable)
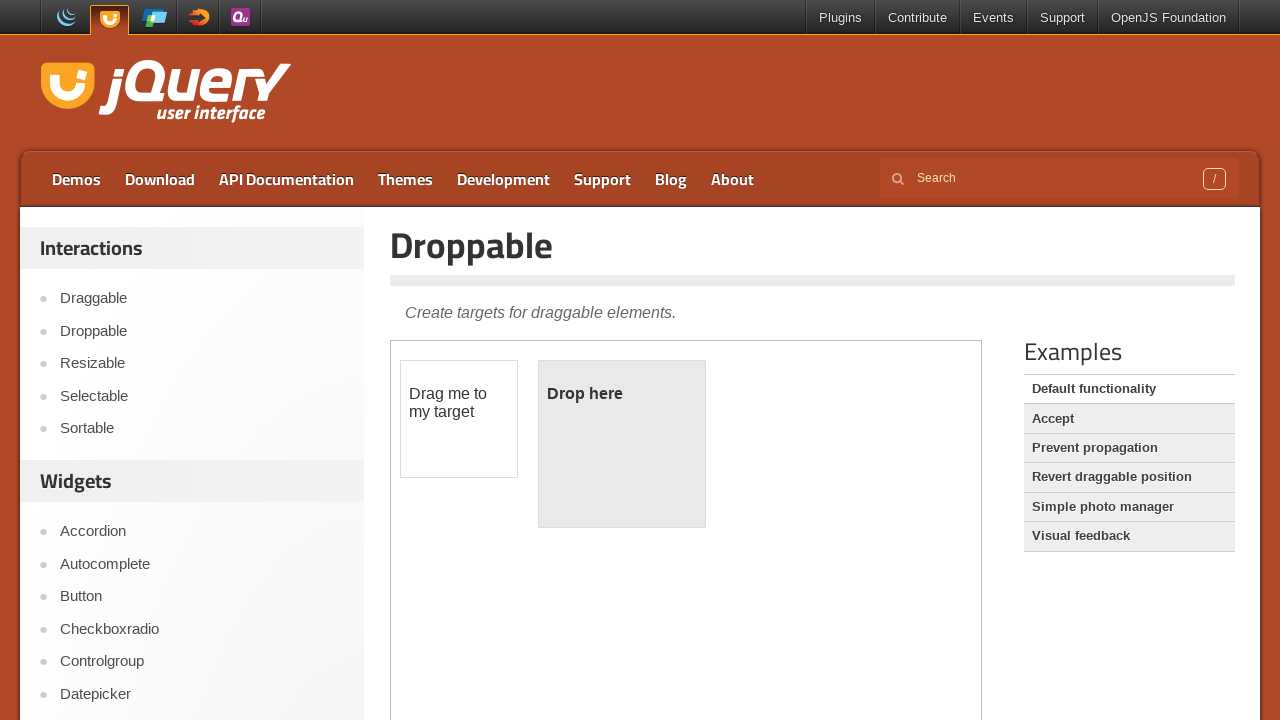

Located the droppable target element (#droppable)
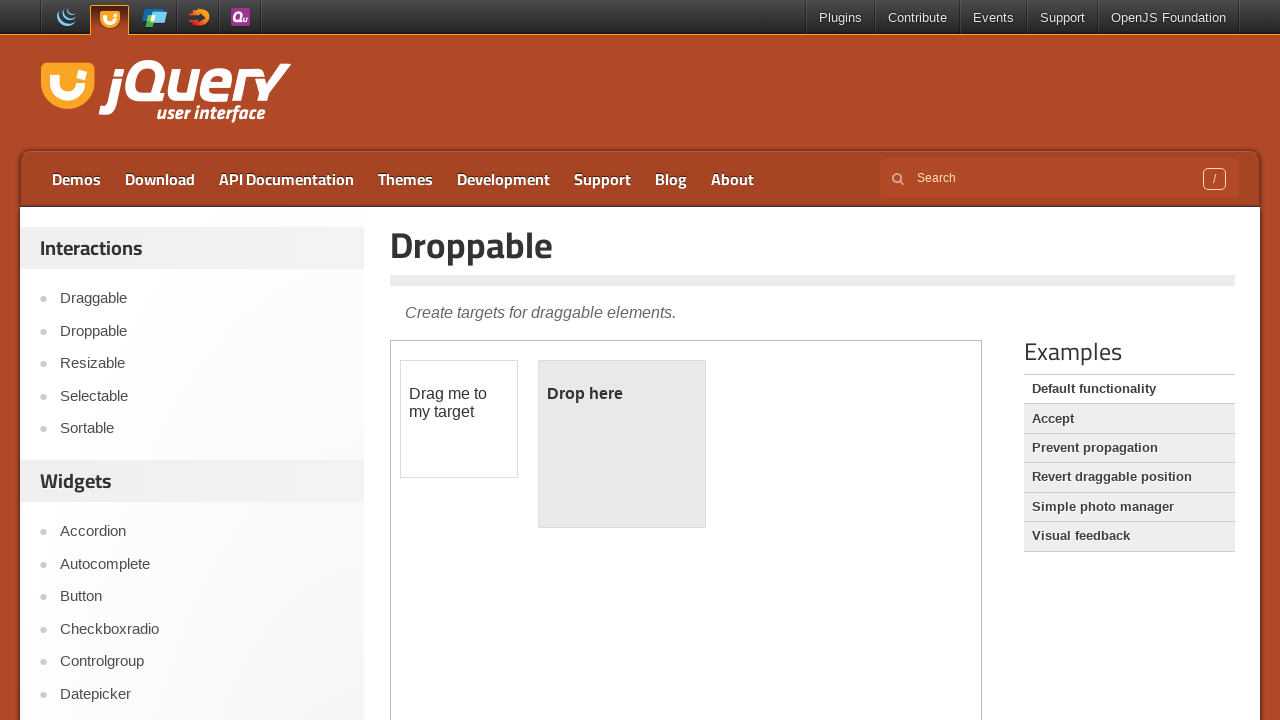

Dragged and dropped the draggable element onto the droppable target at (622, 444)
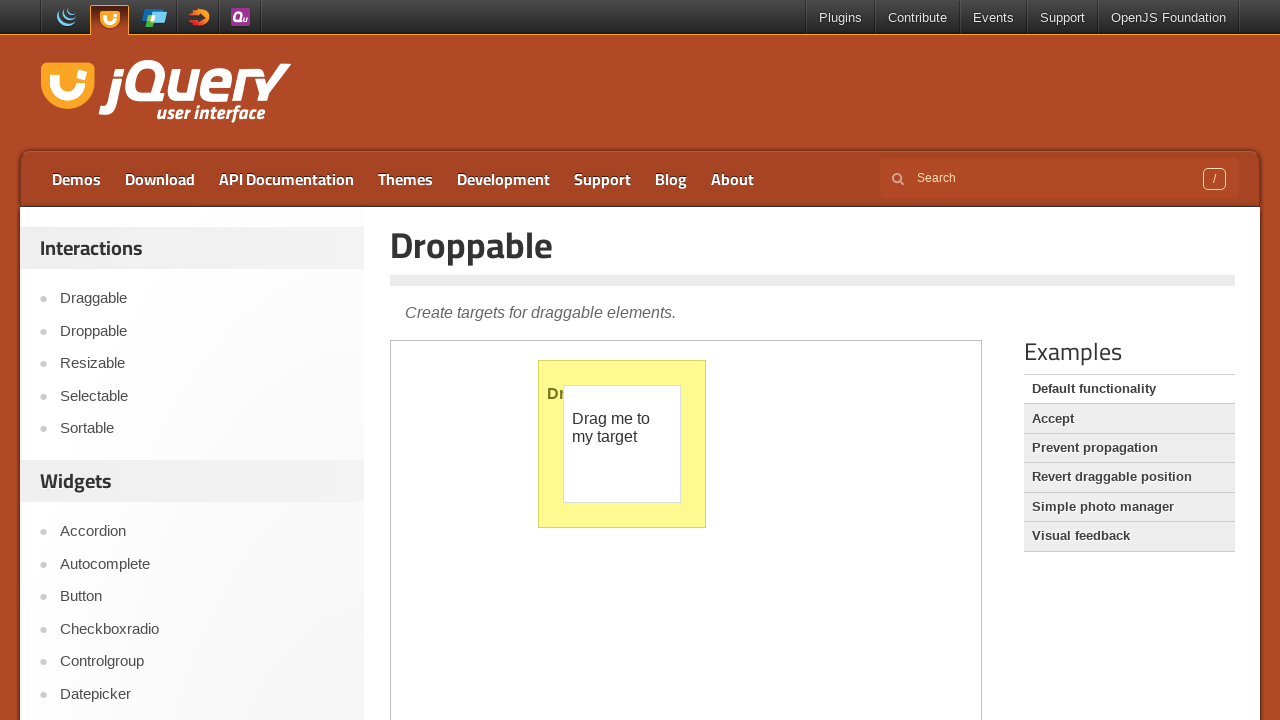

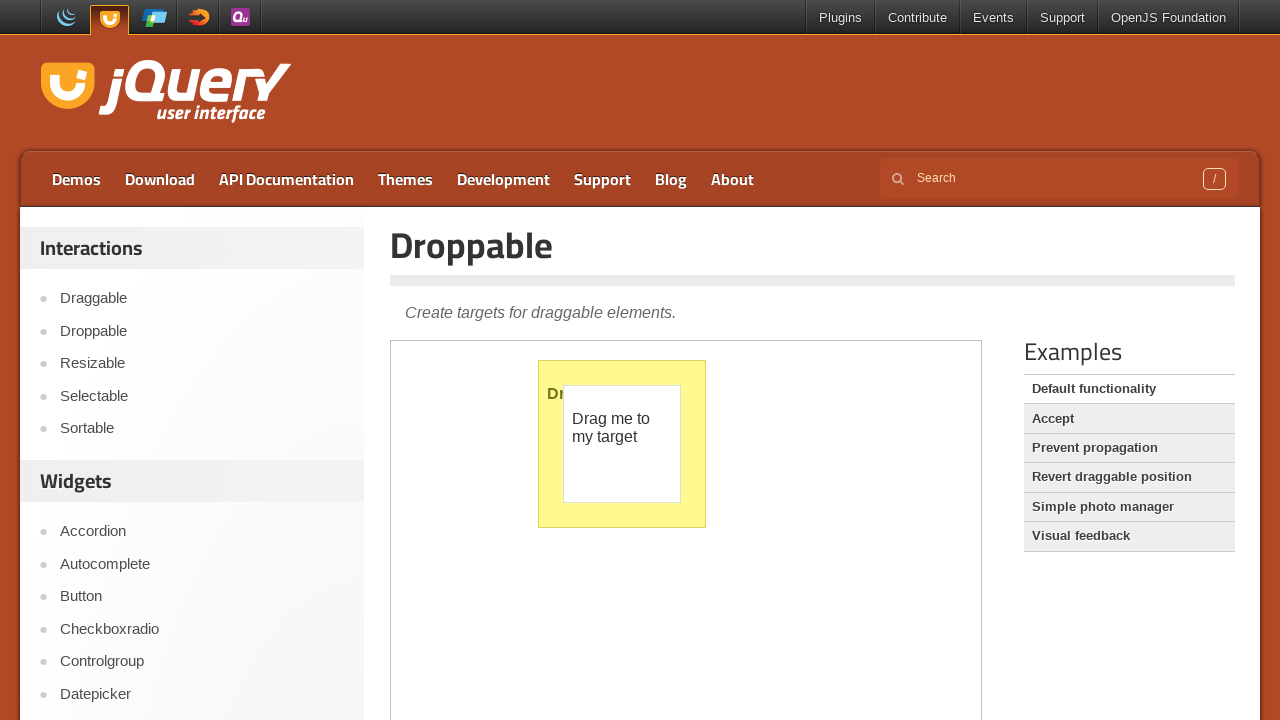